Tests filtering to display only active (non-completed) items

Starting URL: https://demo.playwright.dev/todomvc

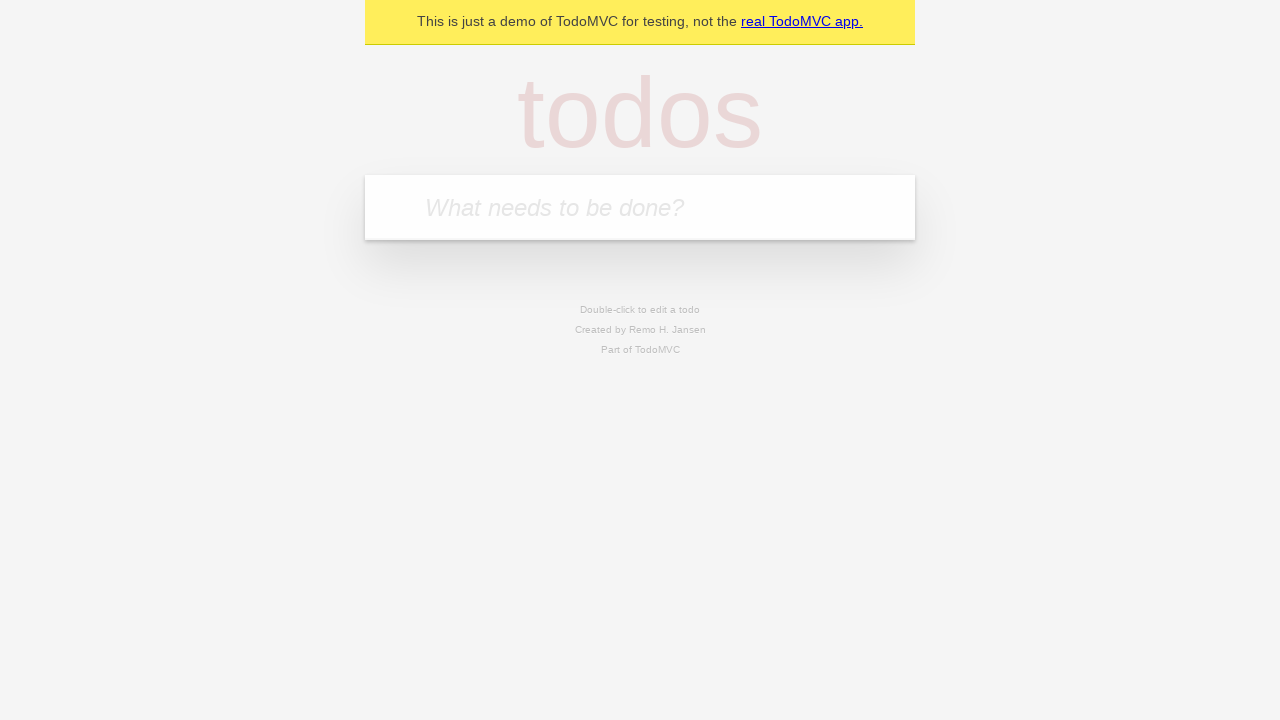

Filled new todo input with 'buy some cheese' on .new-todo
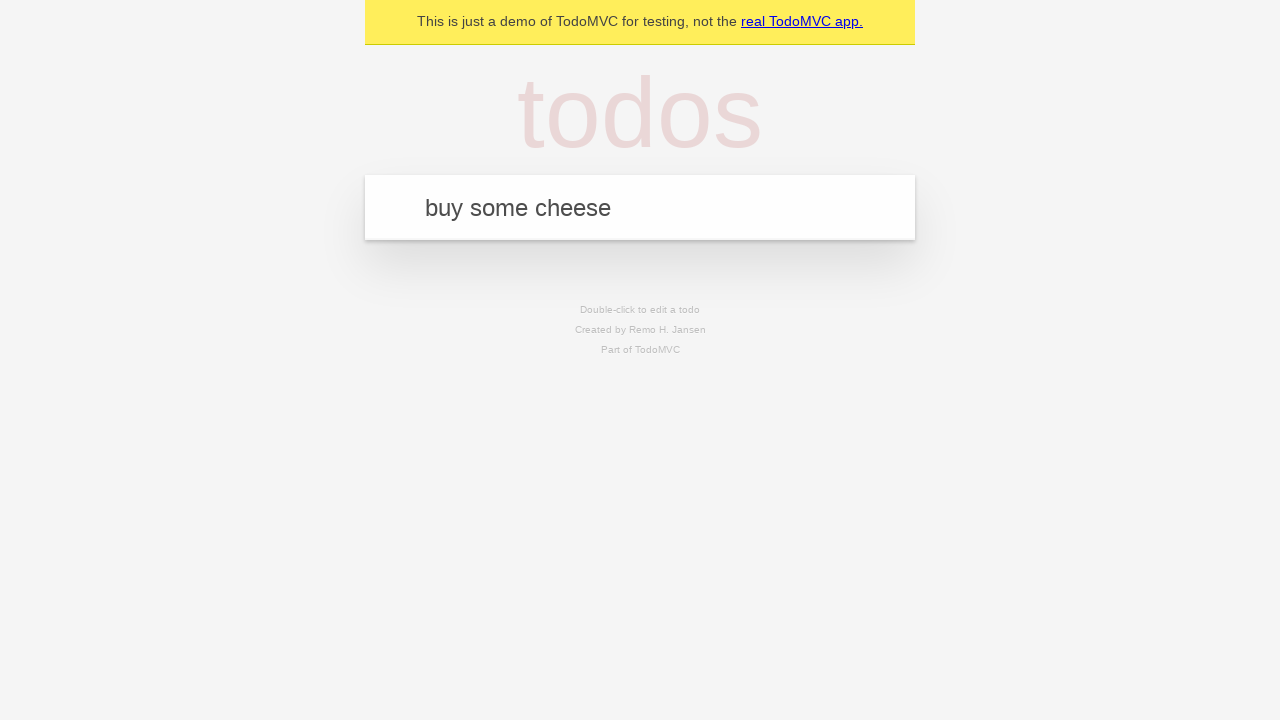

Pressed Enter to create first todo item on .new-todo
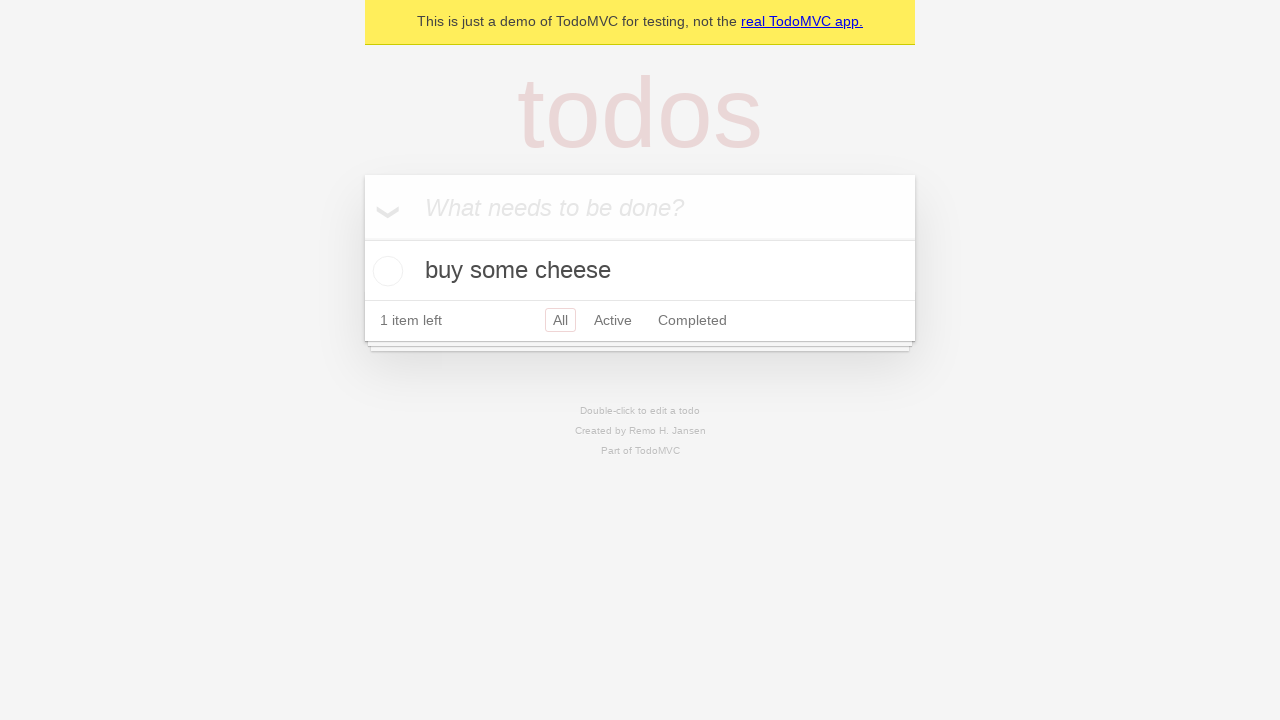

Filled new todo input with 'feed the cat' on .new-todo
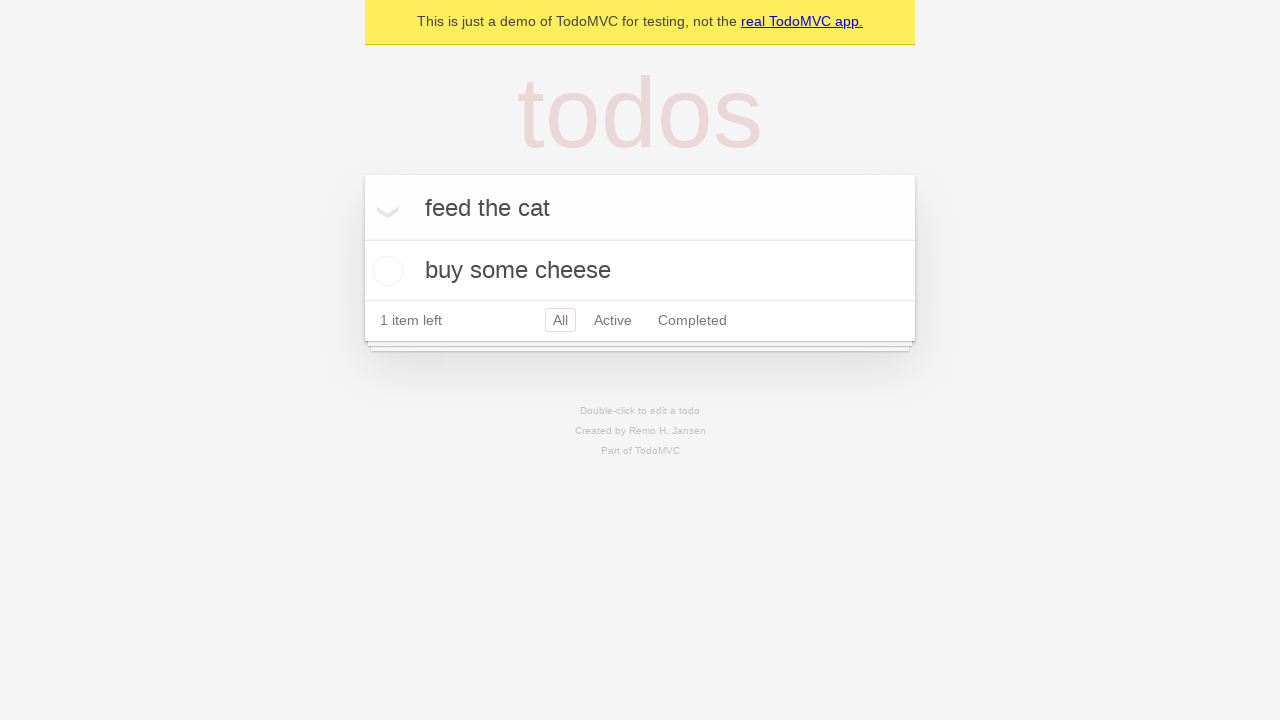

Pressed Enter to create second todo item on .new-todo
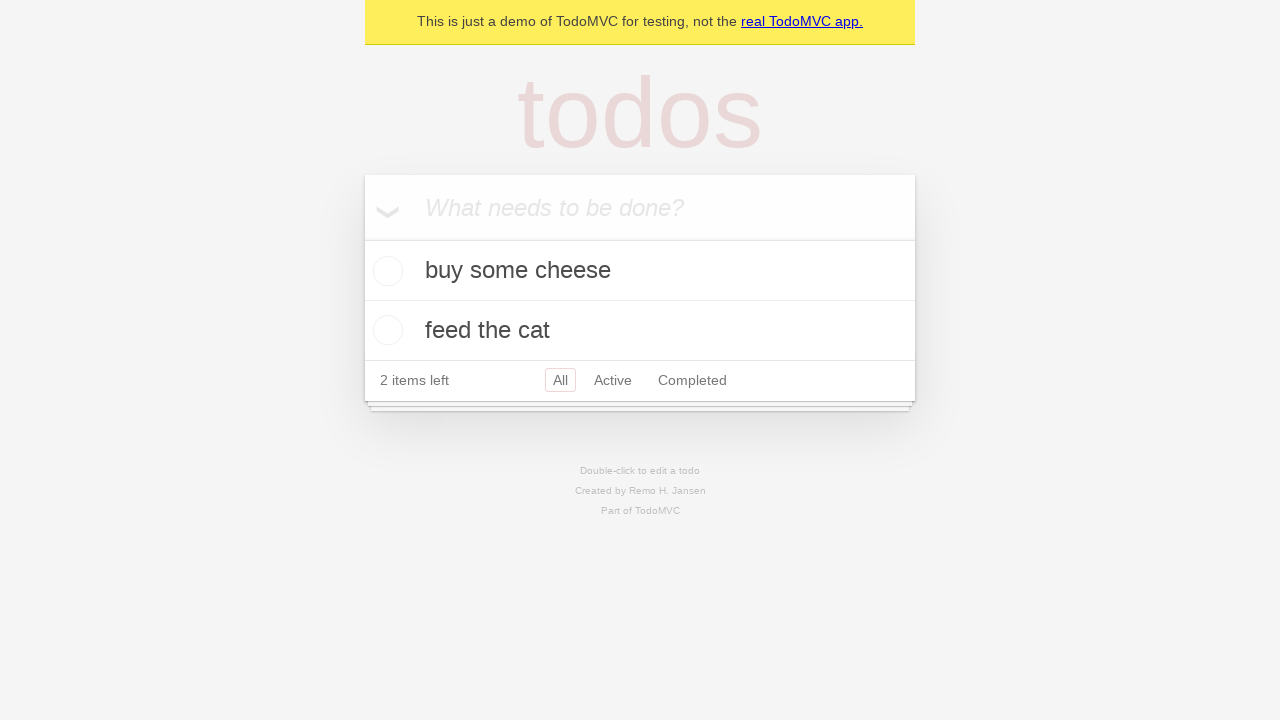

Filled new todo input with 'book a doctors appointment' on .new-todo
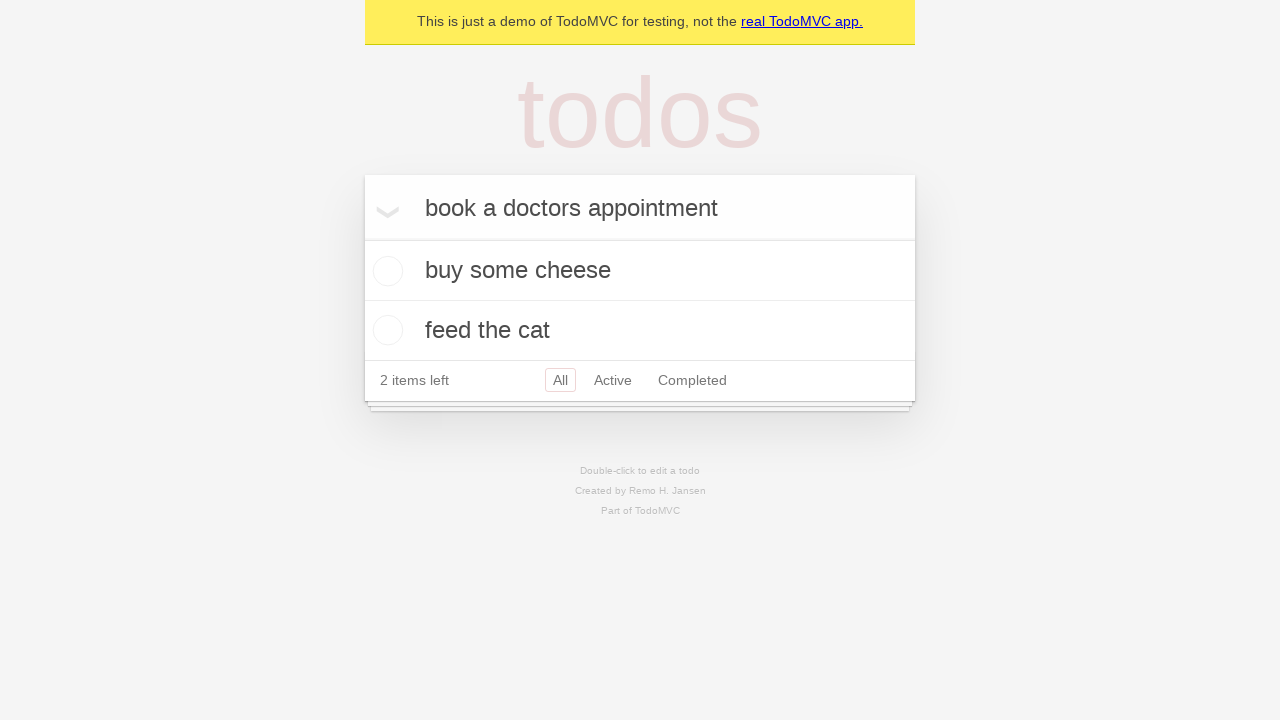

Pressed Enter to create third todo item on .new-todo
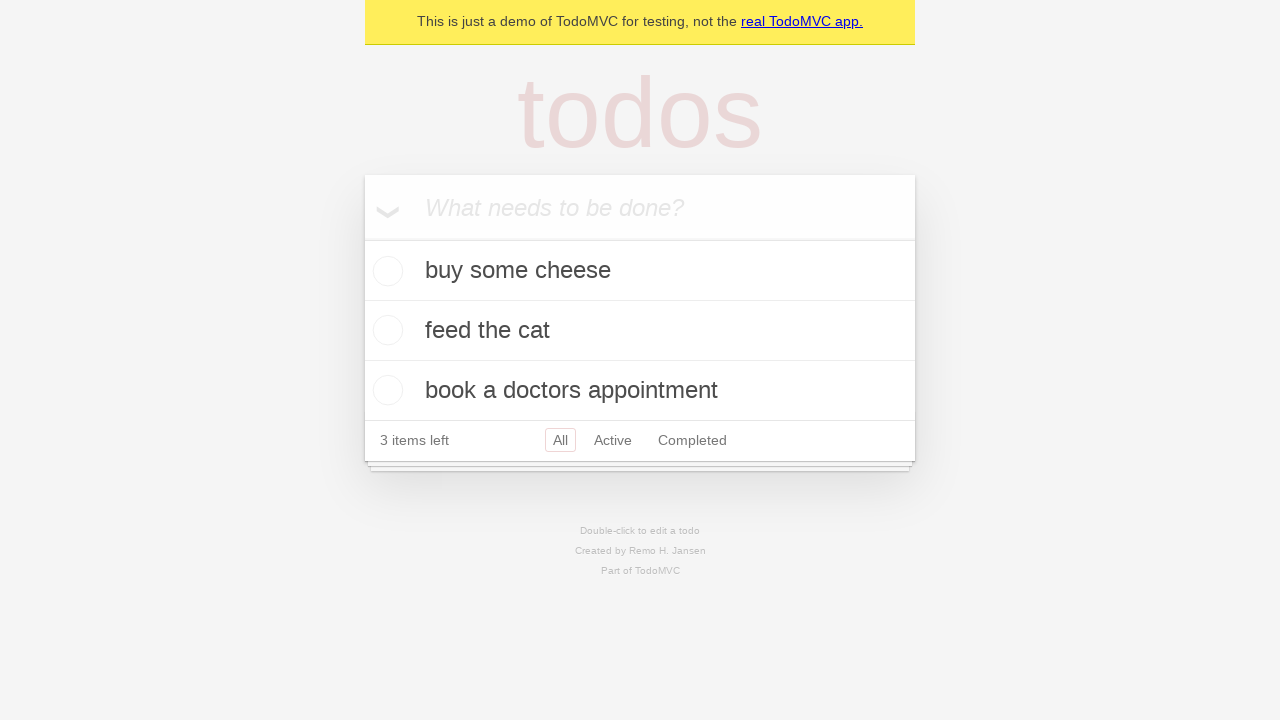

Checked the second todo item to mark it as completed at (385, 330) on .todo-list li .toggle >> nth=1
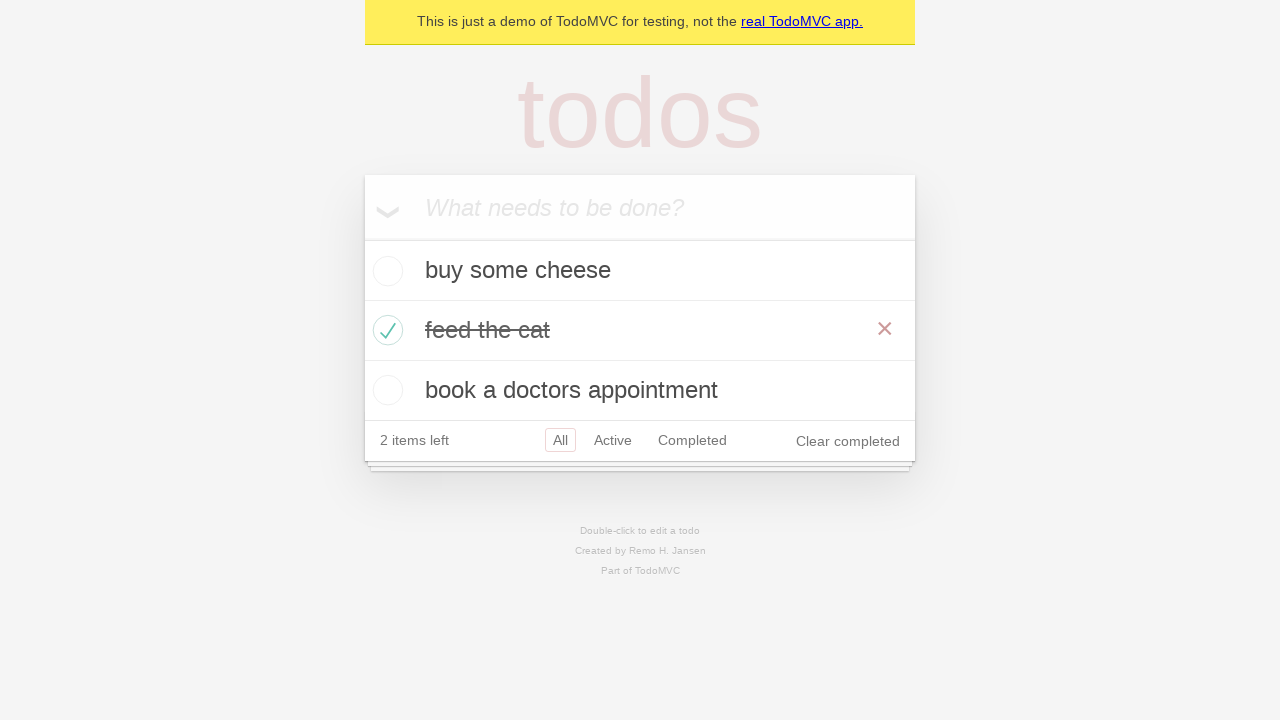

Clicked Active filter to display only non-completed items at (613, 440) on .filters >> text=Active
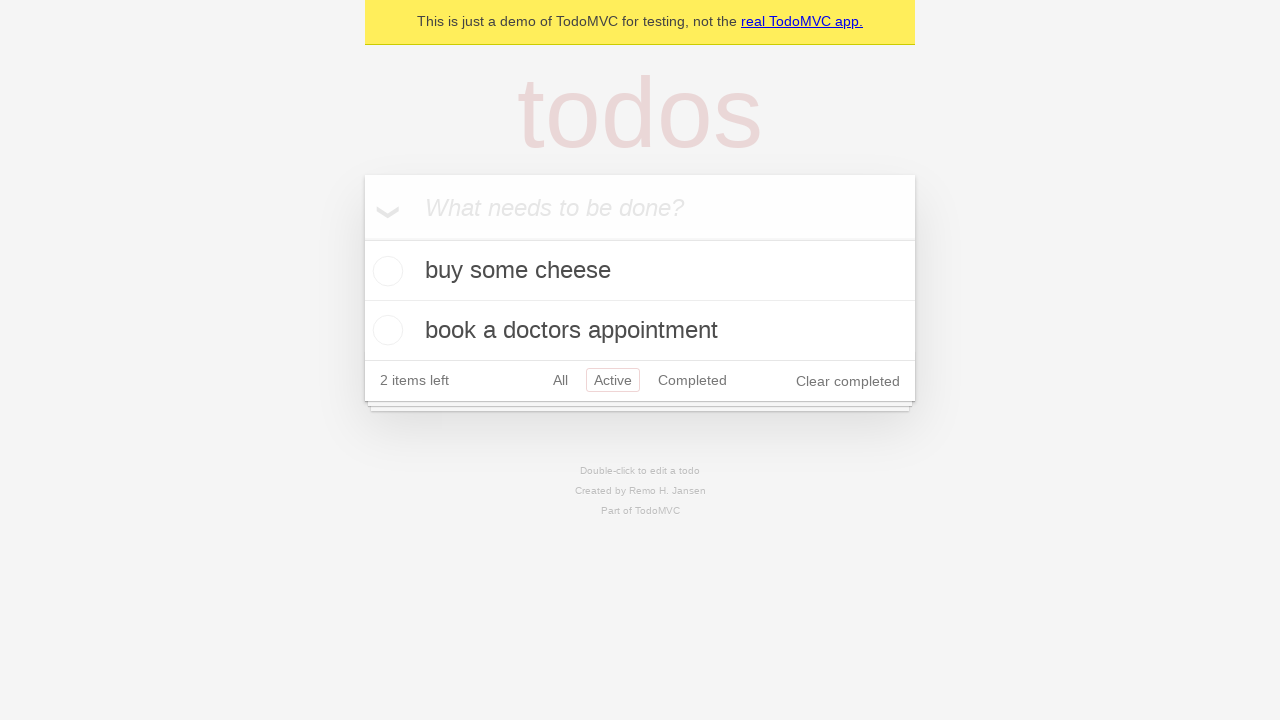

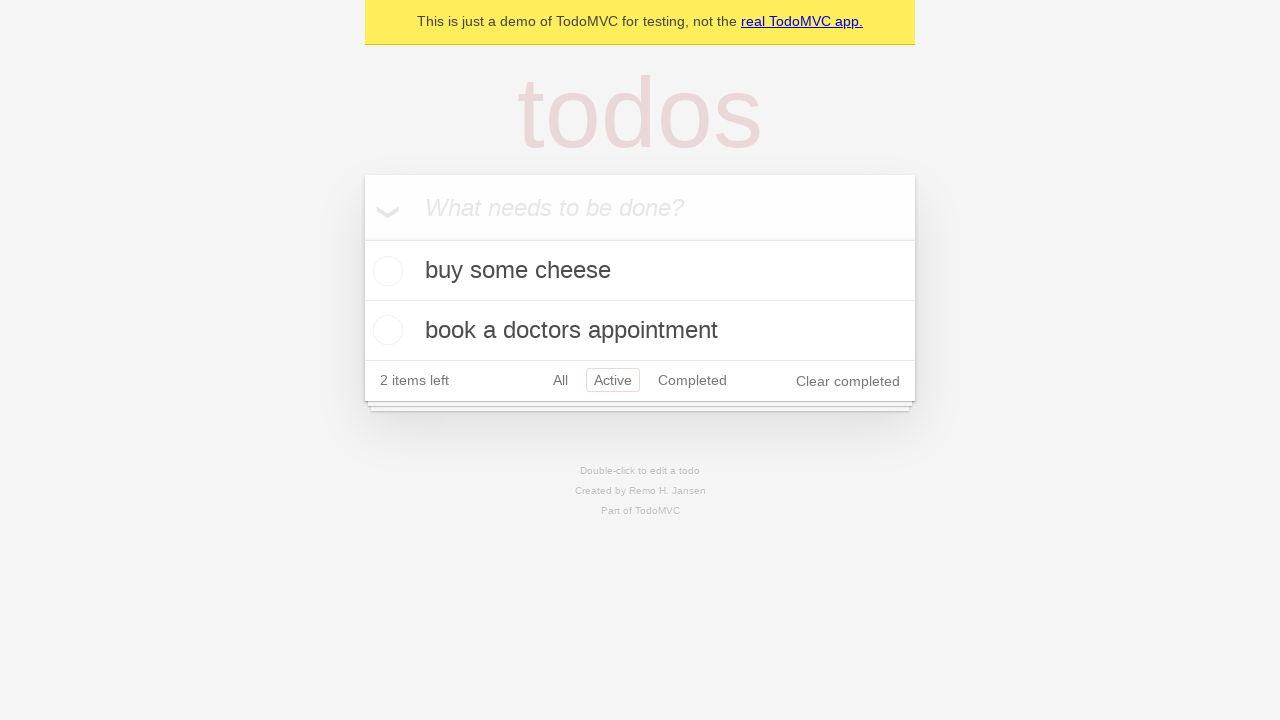